Tests DuckDuckGo search functionality by entering "Python pytest tutorial" query and verifying results load

Starting URL: https://duckduckgo.com/

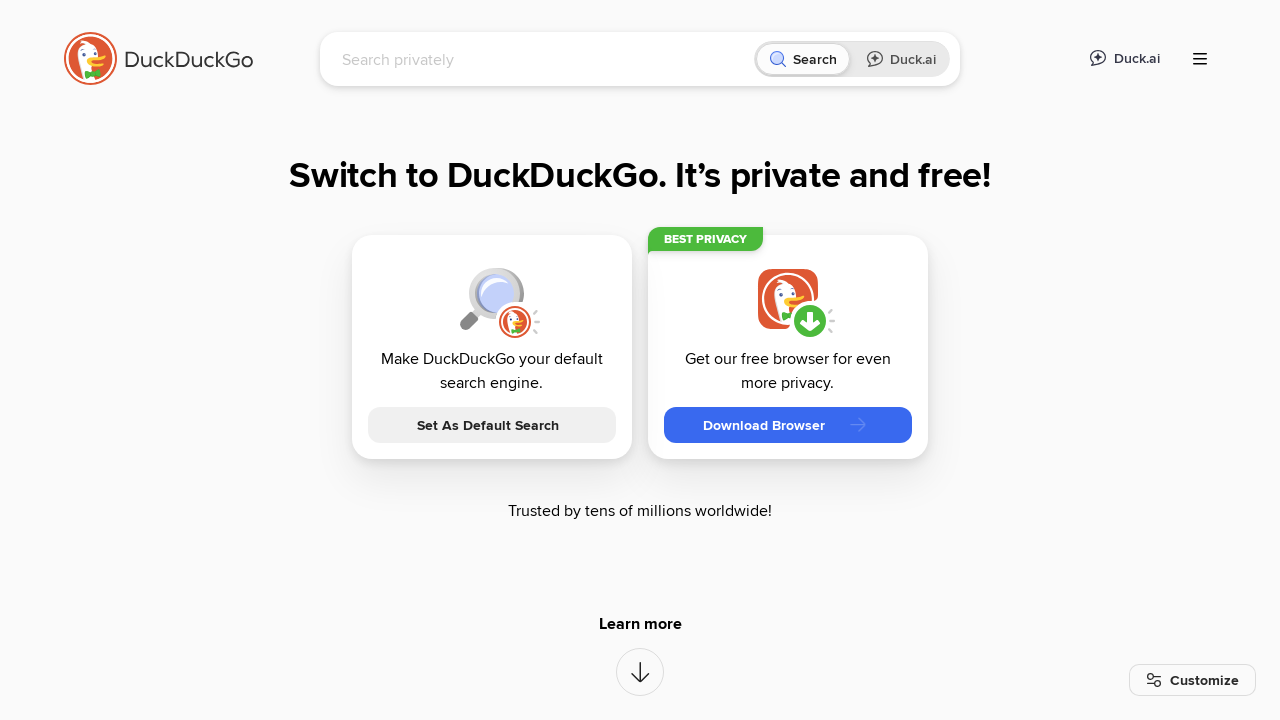

Filled search box with 'Python pytest tutorial' query on input[name='q']
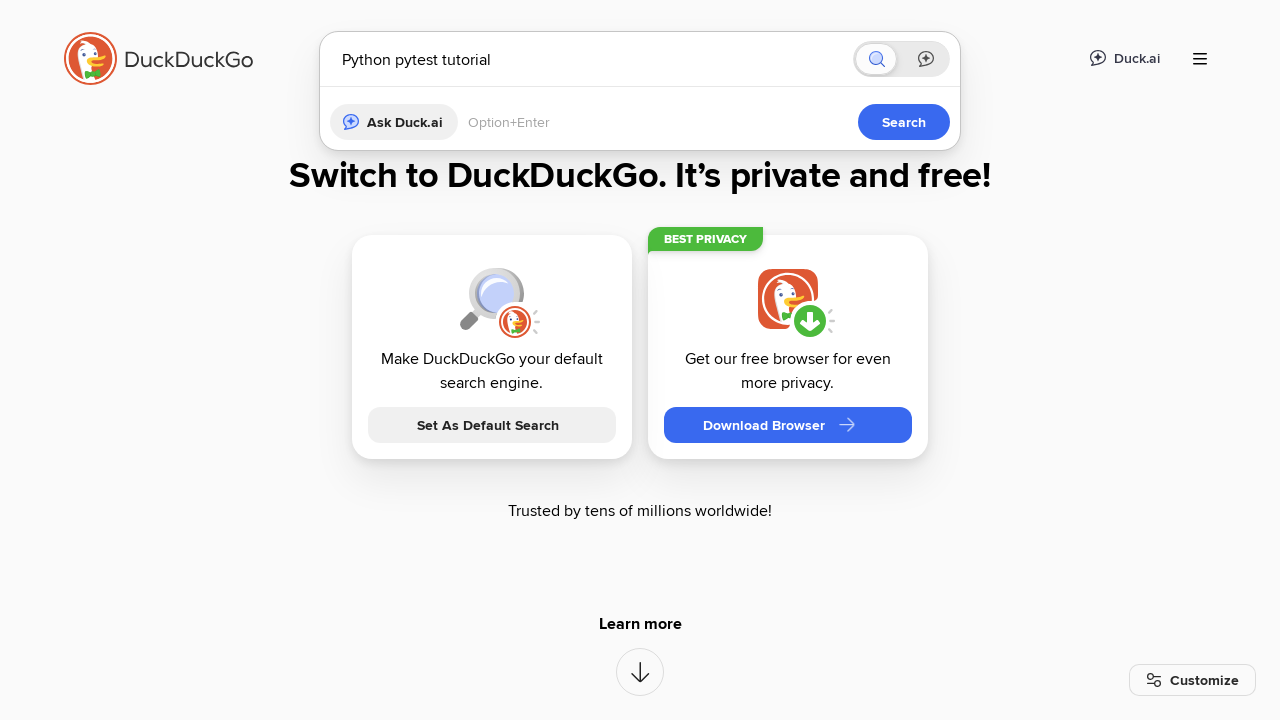

Pressed Enter to submit search query on input[name='q']
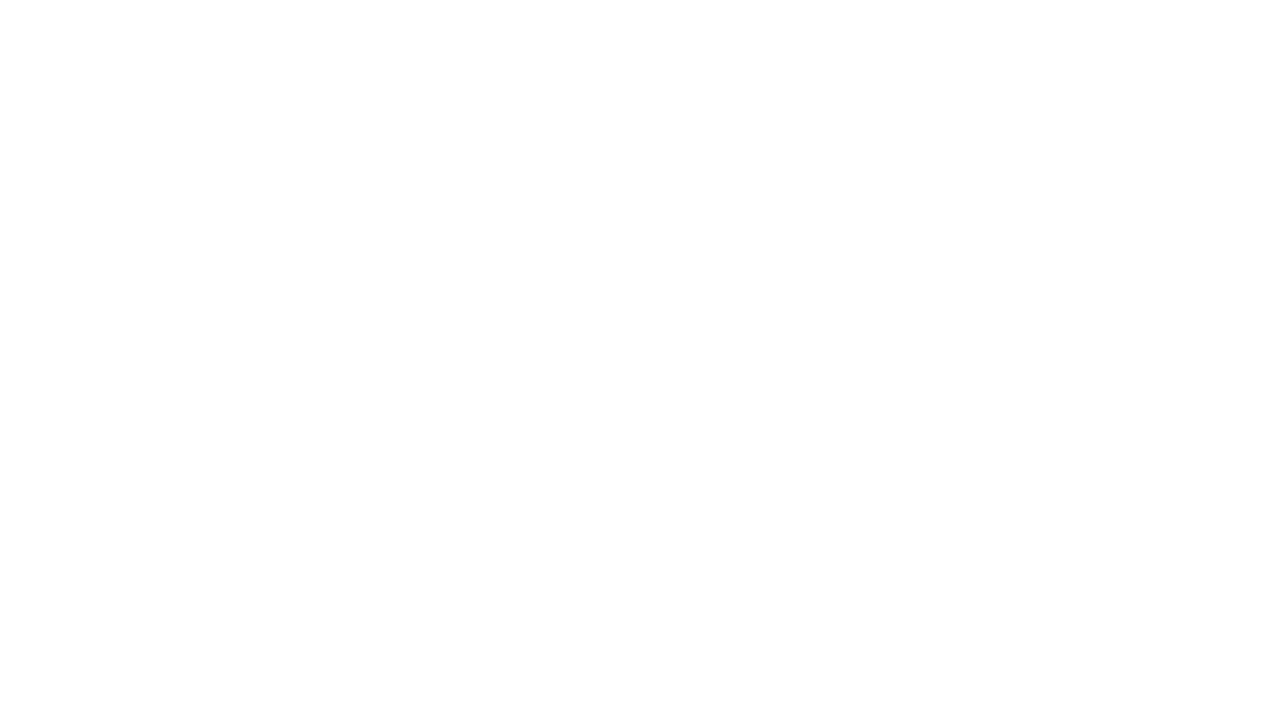

Search results loaded and page title verified to contain 'Python pytest tutorial'
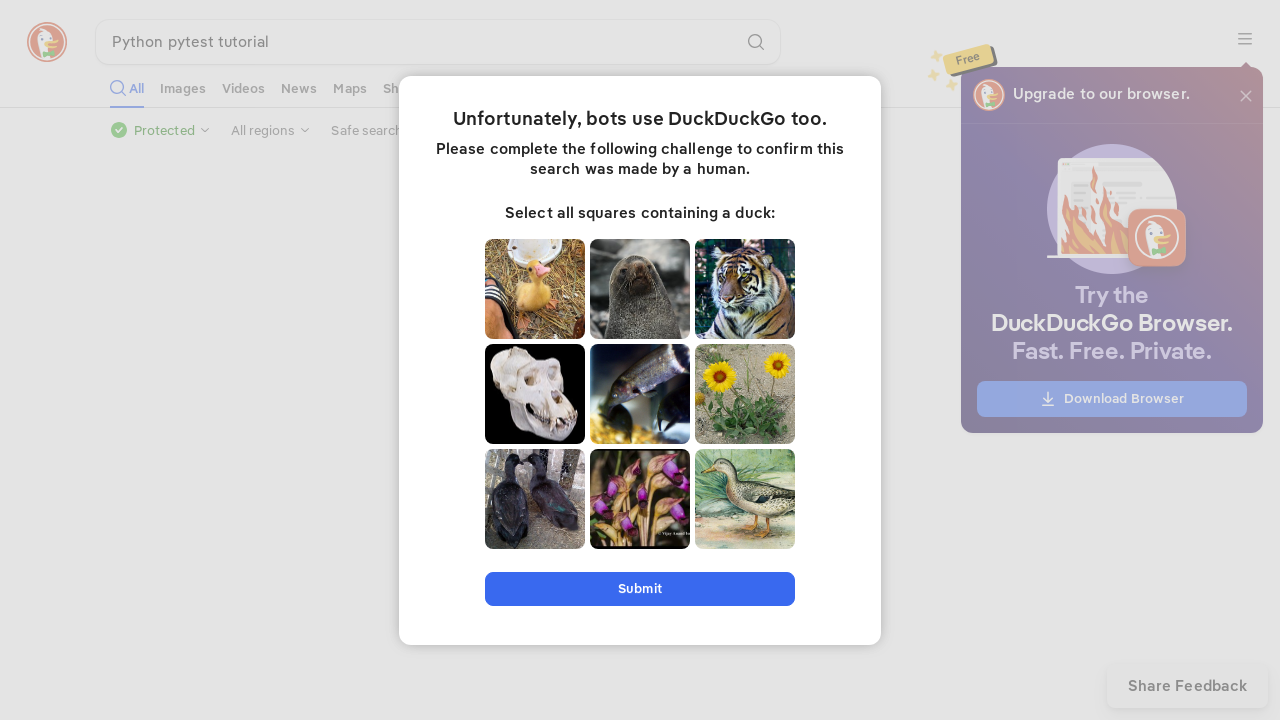

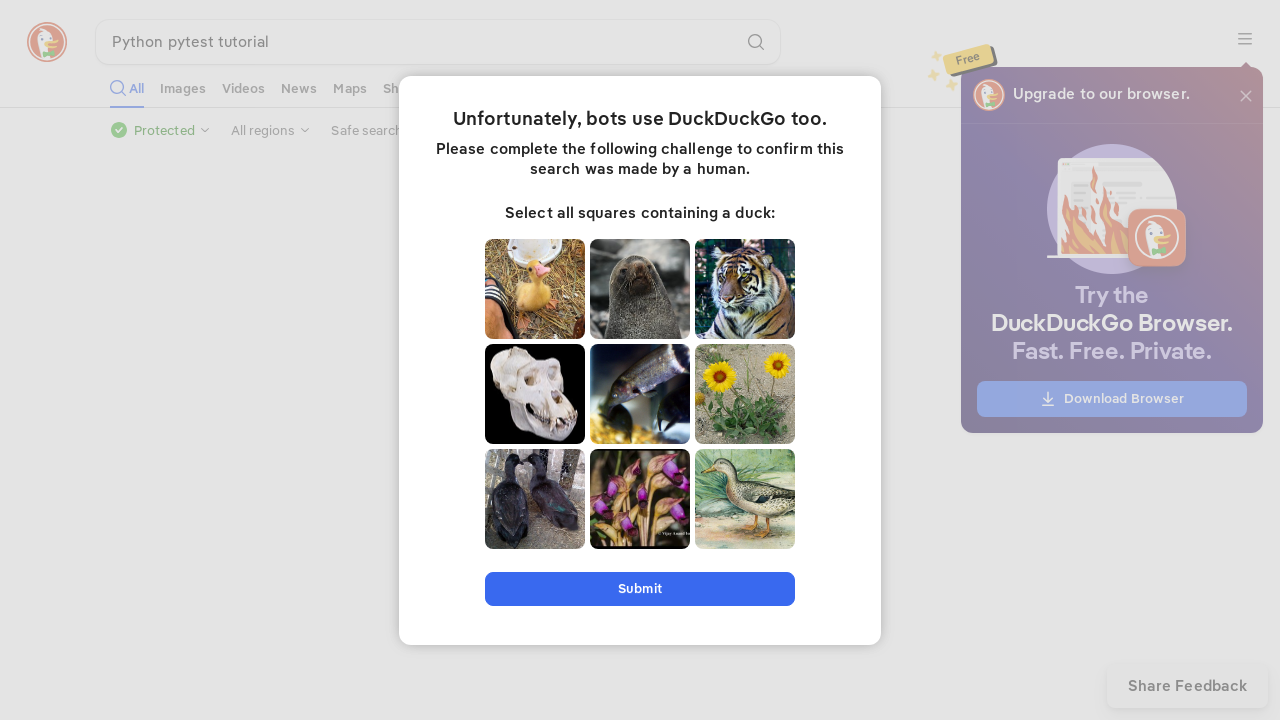